Tests dynamic content by refreshing the page and verifying content changes

Starting URL: https://the-internet.herokuapp.com/

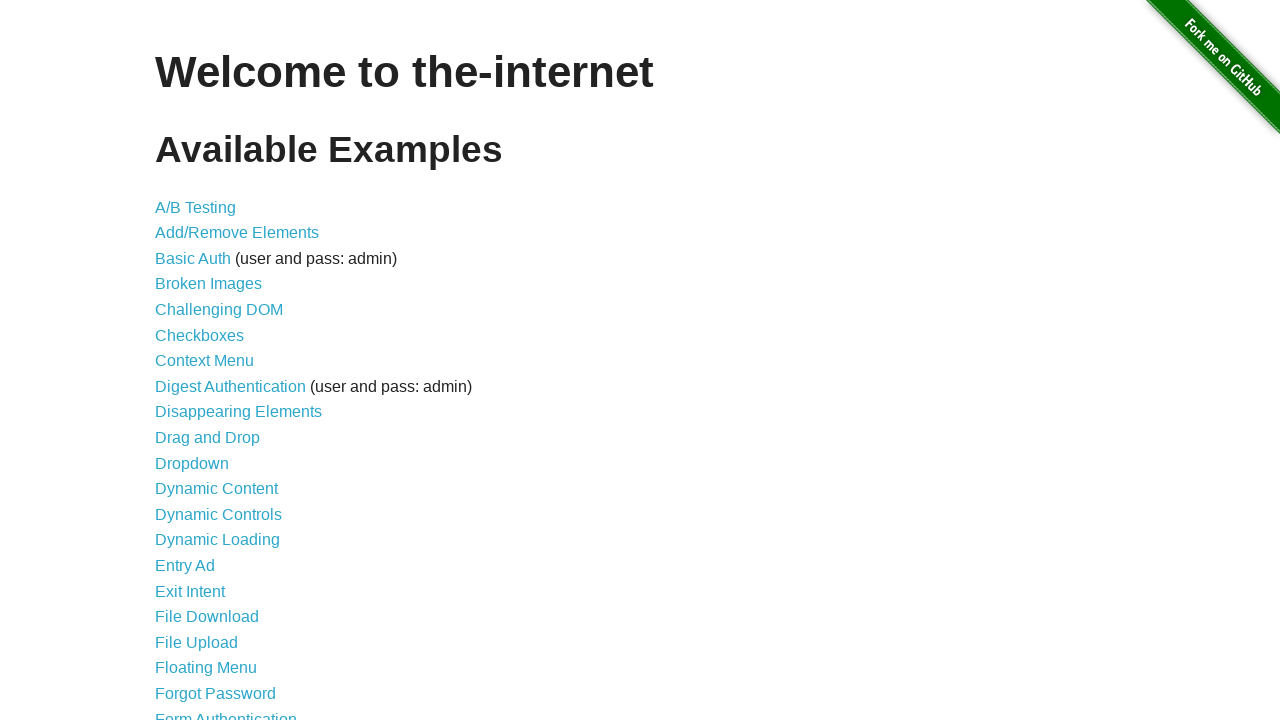

Clicked on Dynamic Content link at (216, 489) on text='Dynamic Content'
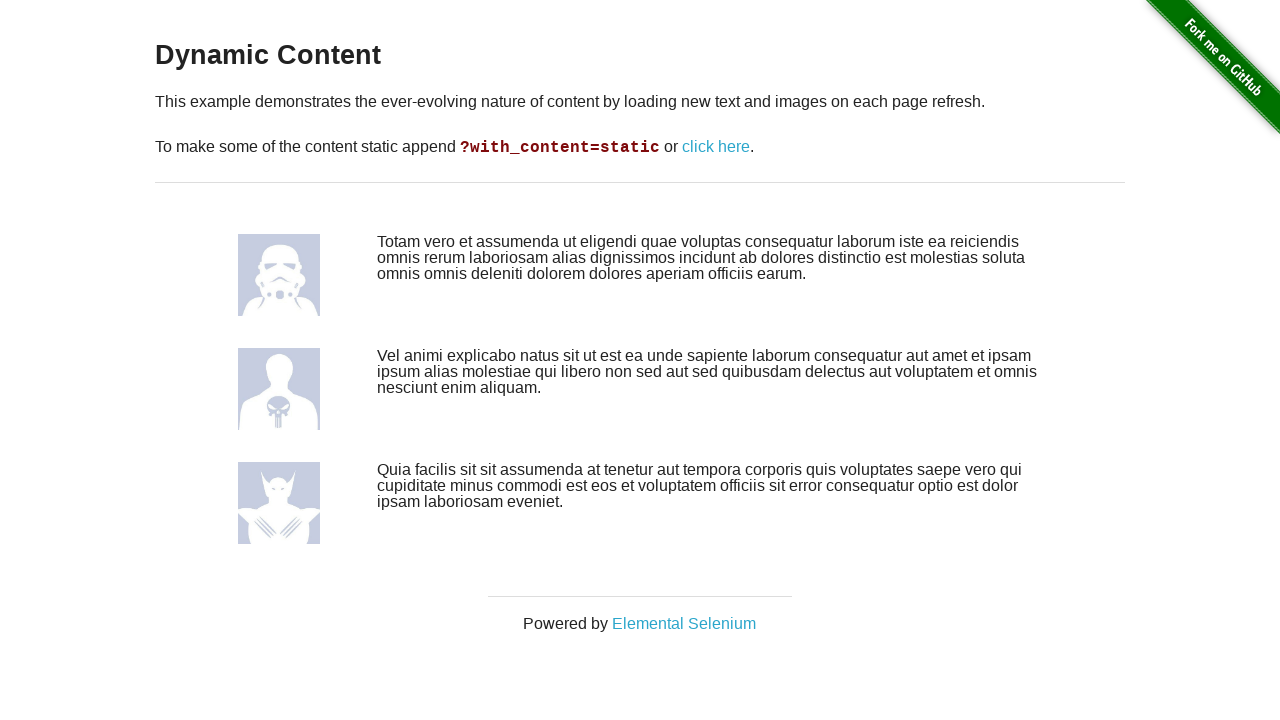

Clicked refresh link to reload content at (716, 147) on text='click here'
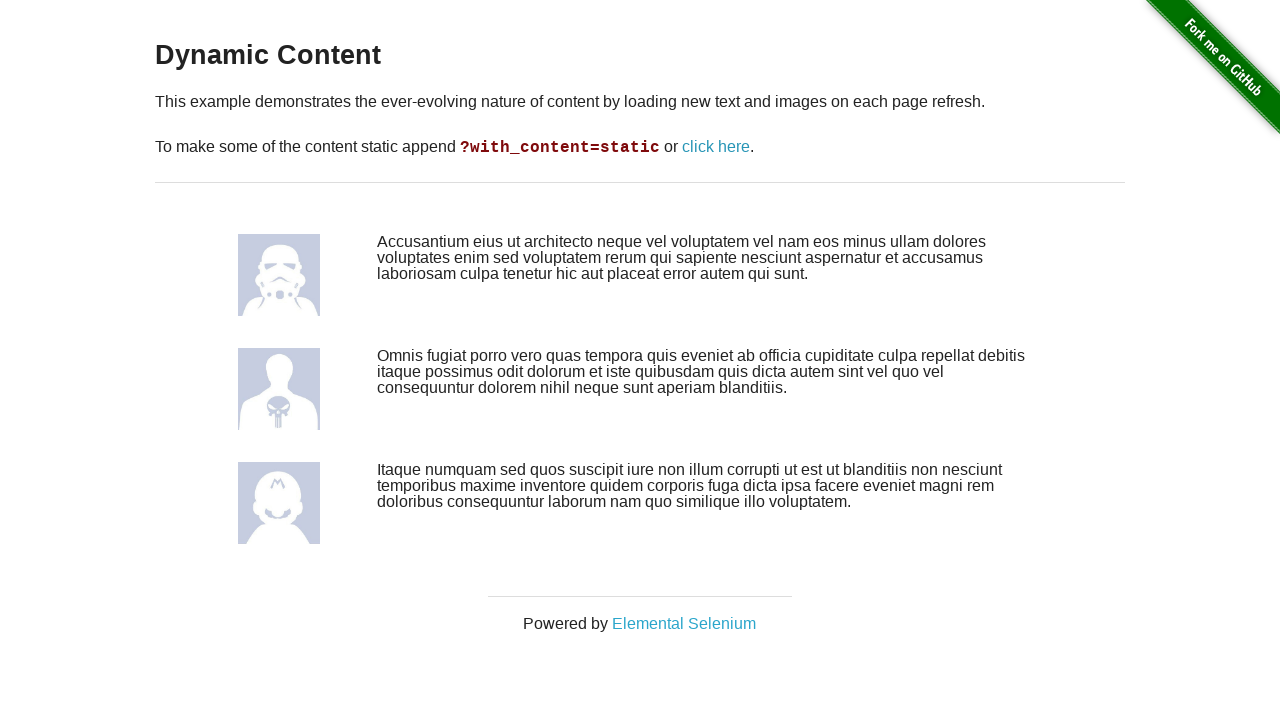

Waited for content to reload
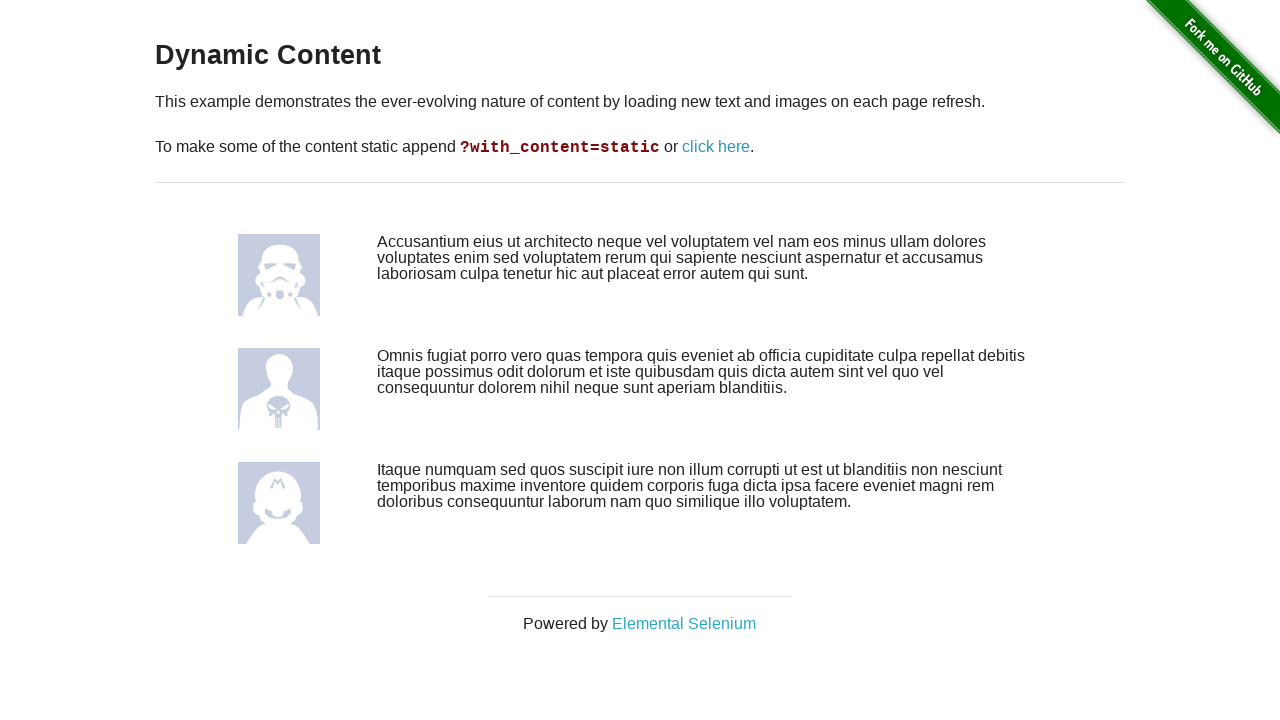

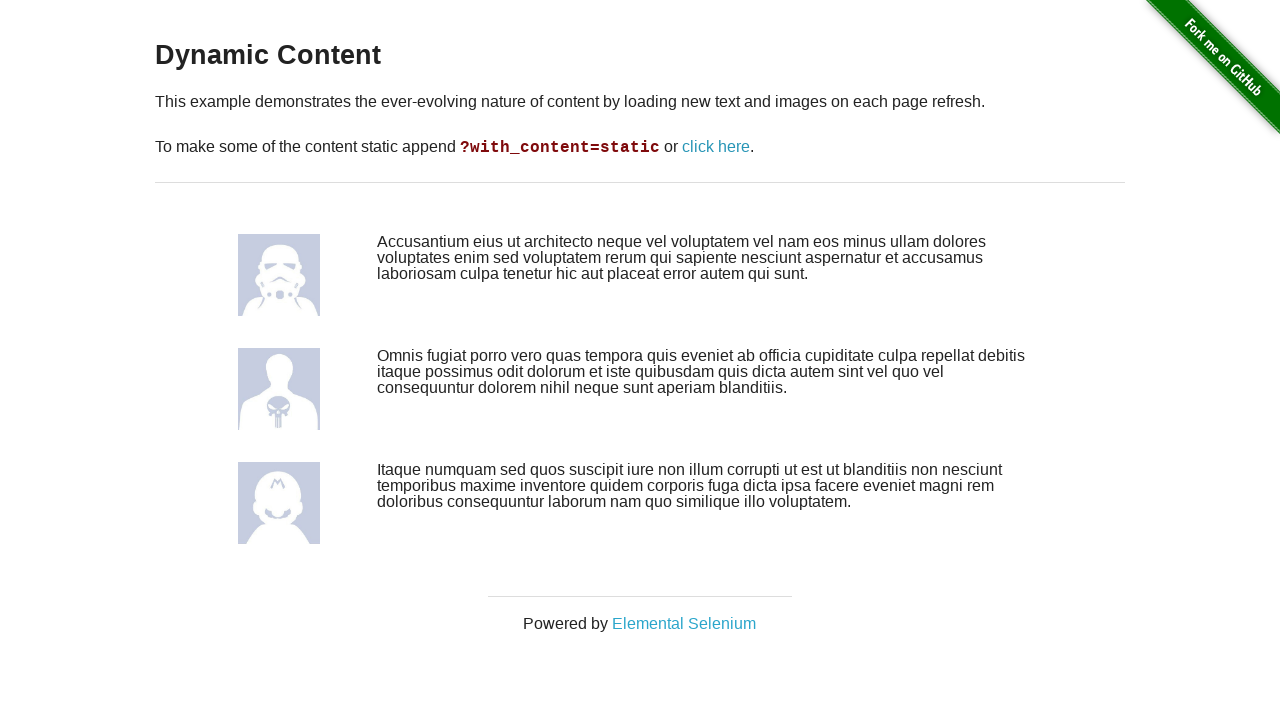